Tests dropdown selection functionality by selecting an option from a dropdown menu

Starting URL: https://the-internet.herokuapp.com/dropdown

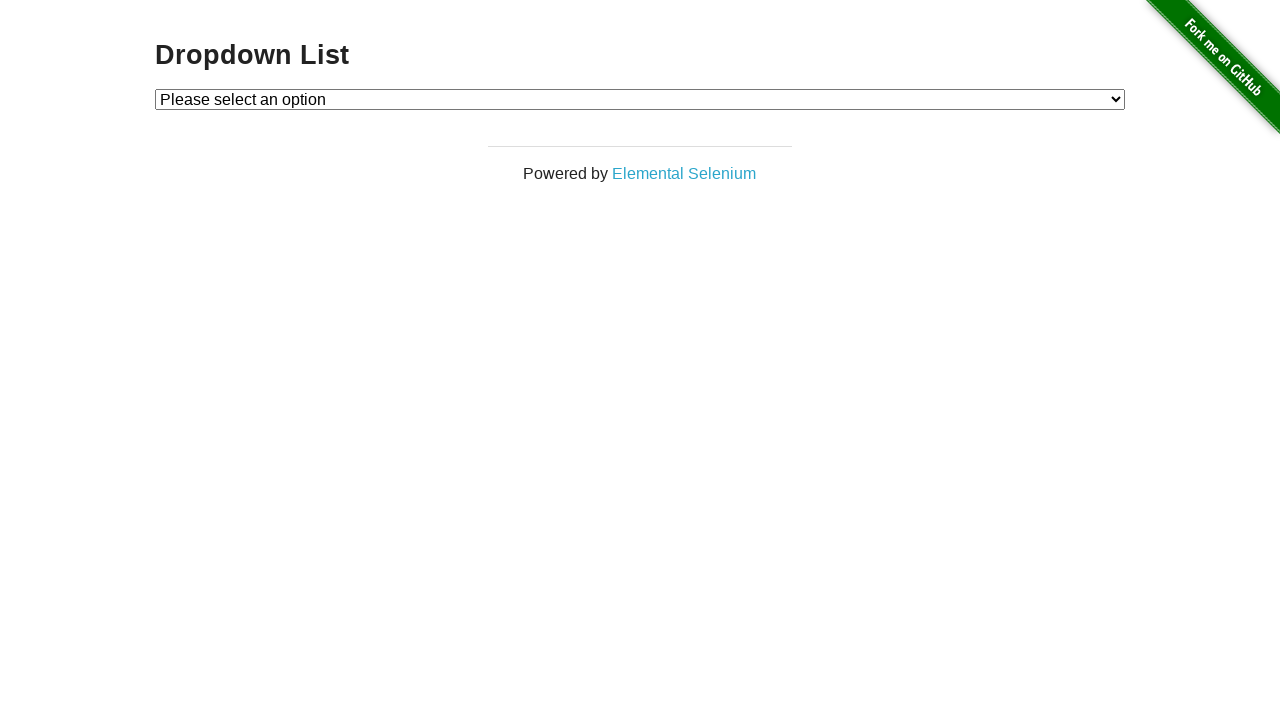

Selected option '2' from the dropdown menu on xpath=//select[@id="dropdown"]
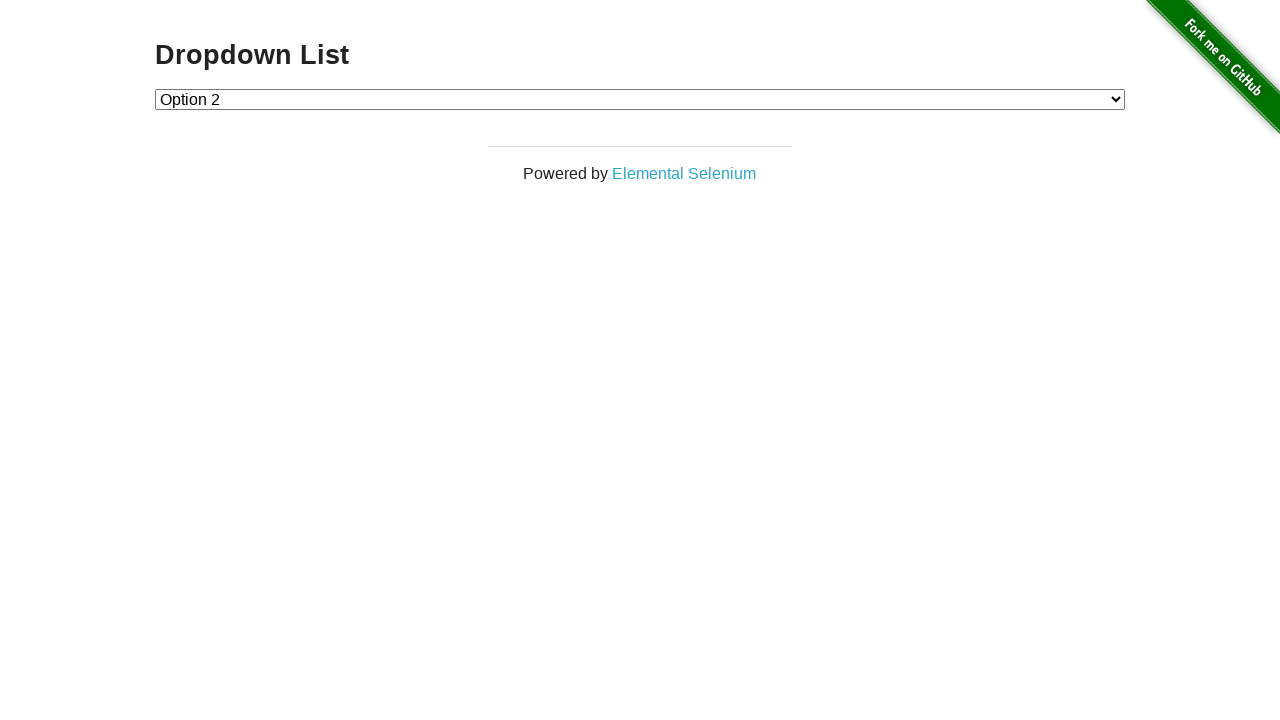

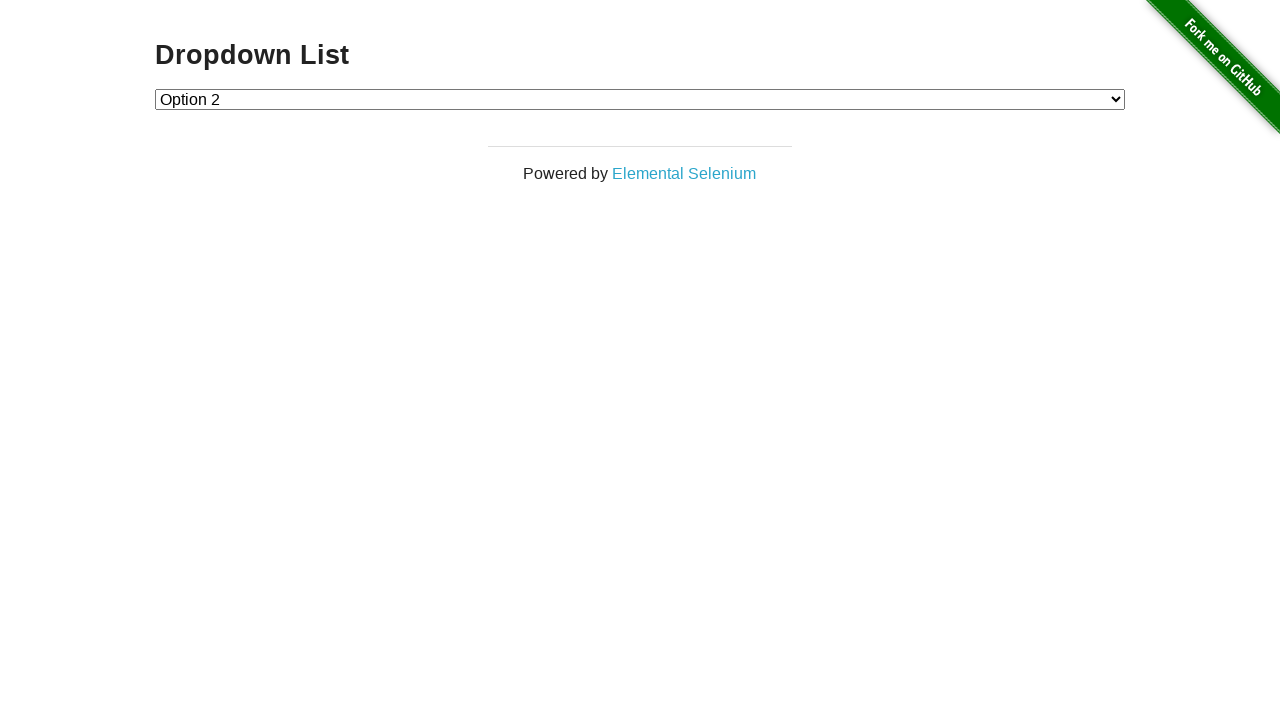